Tests dynamic loading functionality by clicking a start button and waiting for content to appear

Starting URL: https://the-internet.herokuapp.com/dynamic_loading/1

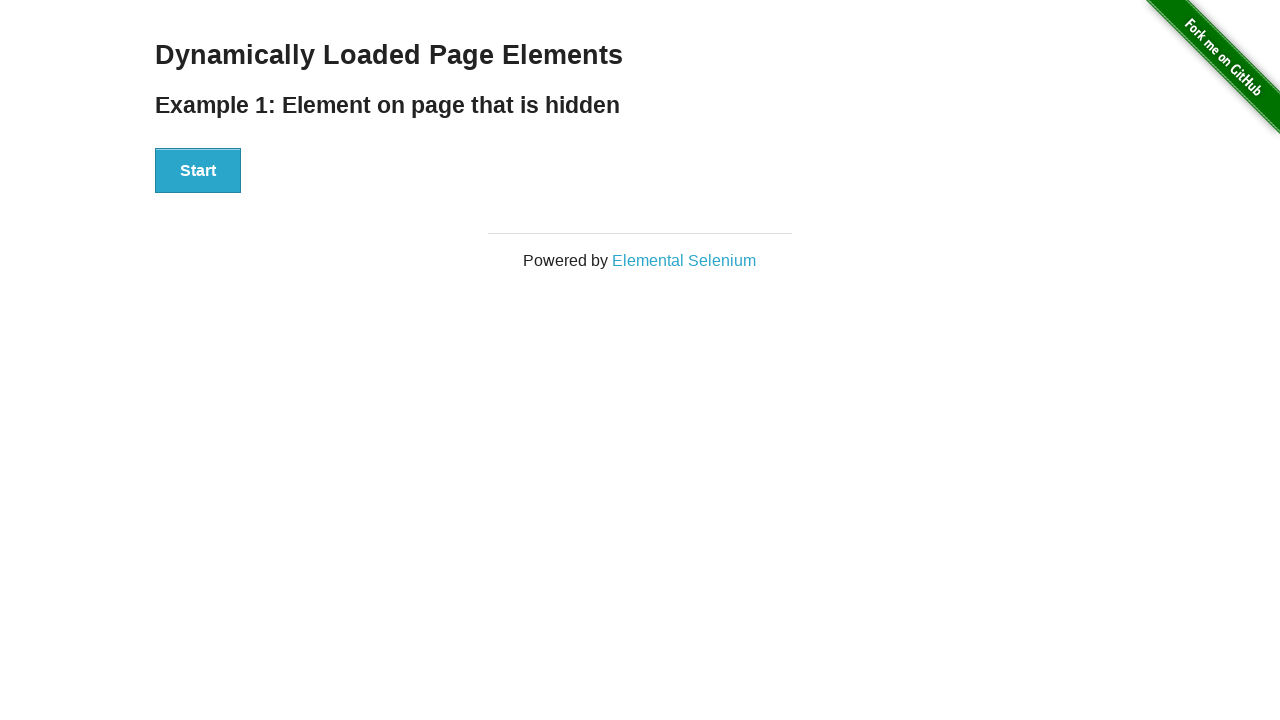

Clicked start button to trigger dynamic loading at (198, 171) on xpath=//div[@id='start']//button
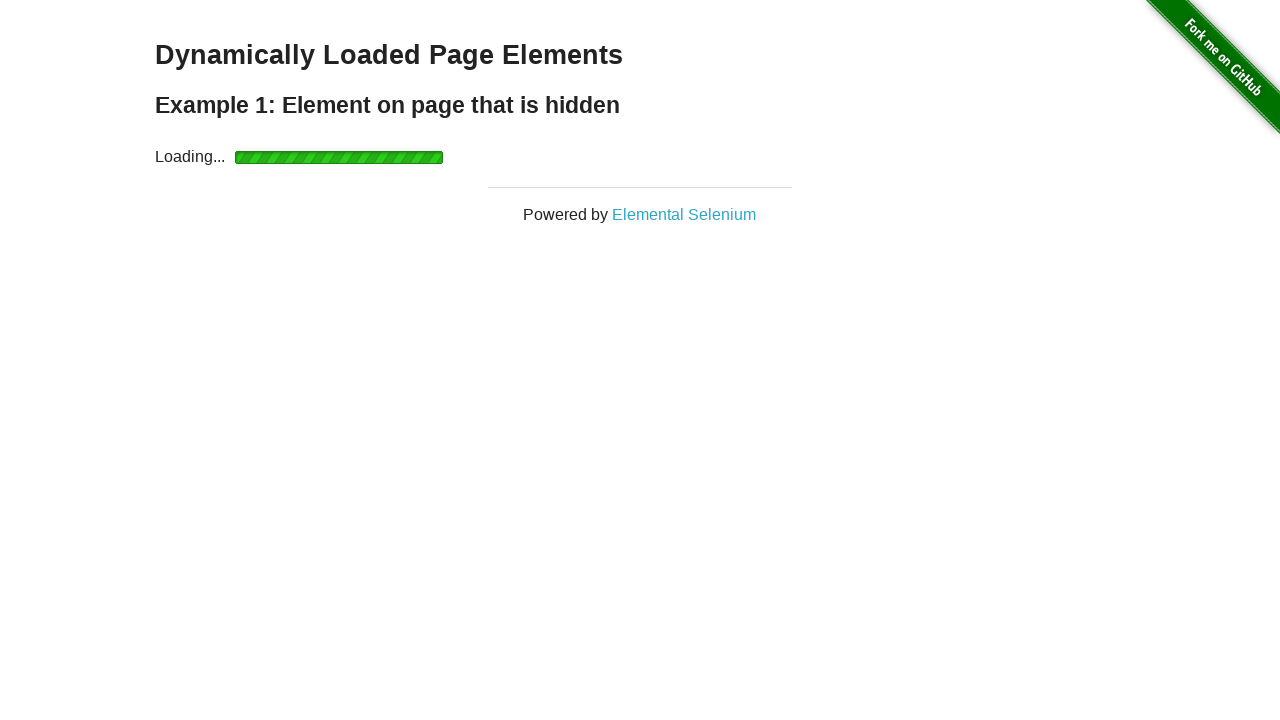

Waited for finish element with h4 to appear
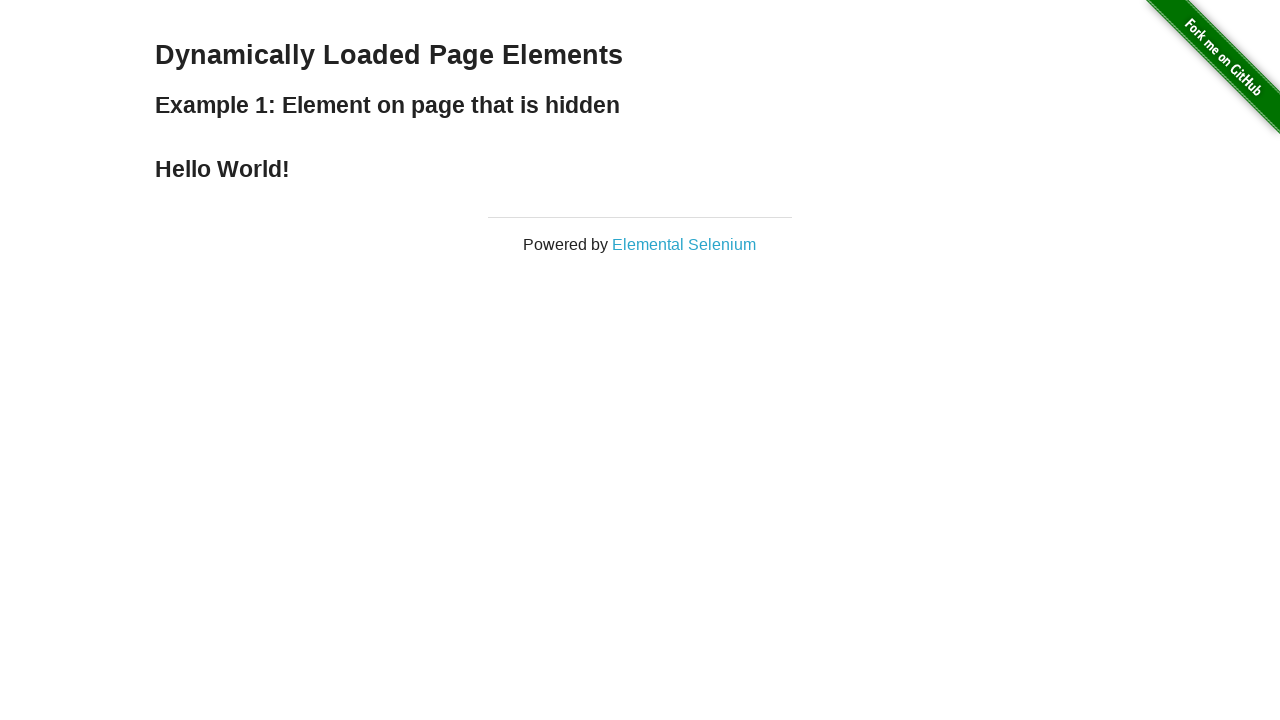

Retrieved text content from finish element
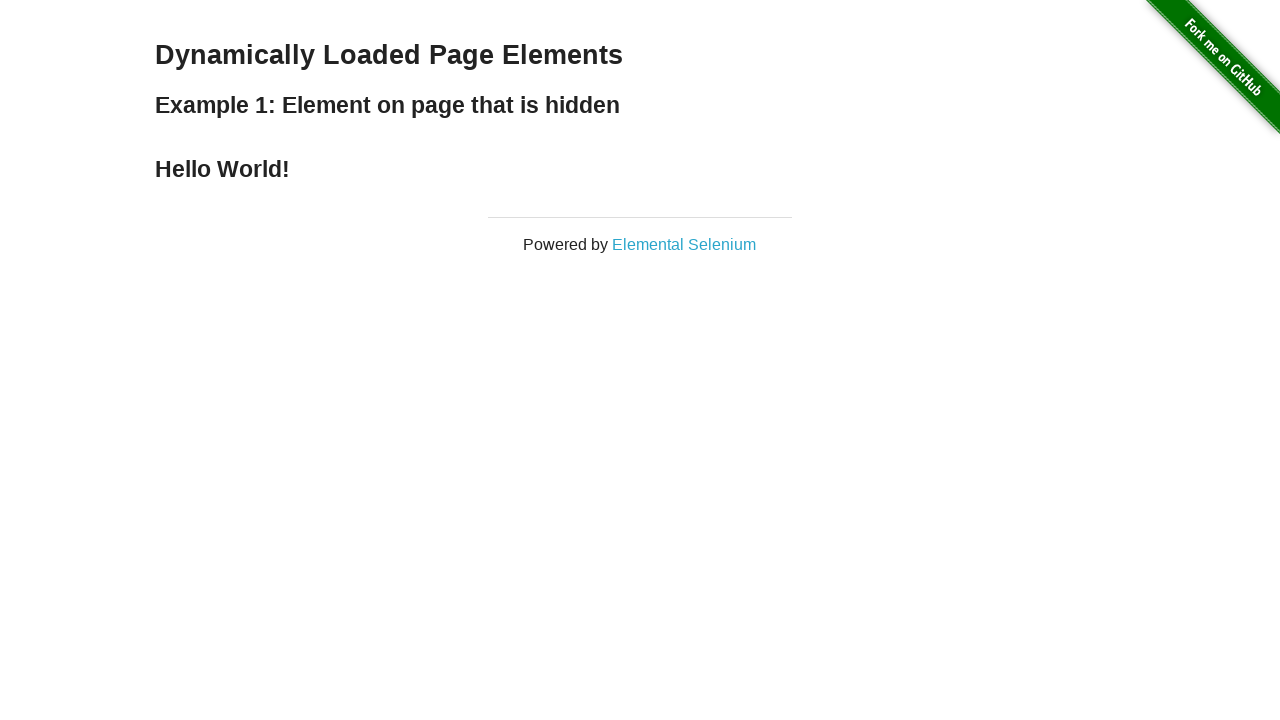

Verified that finish element contains 'Hello World!'
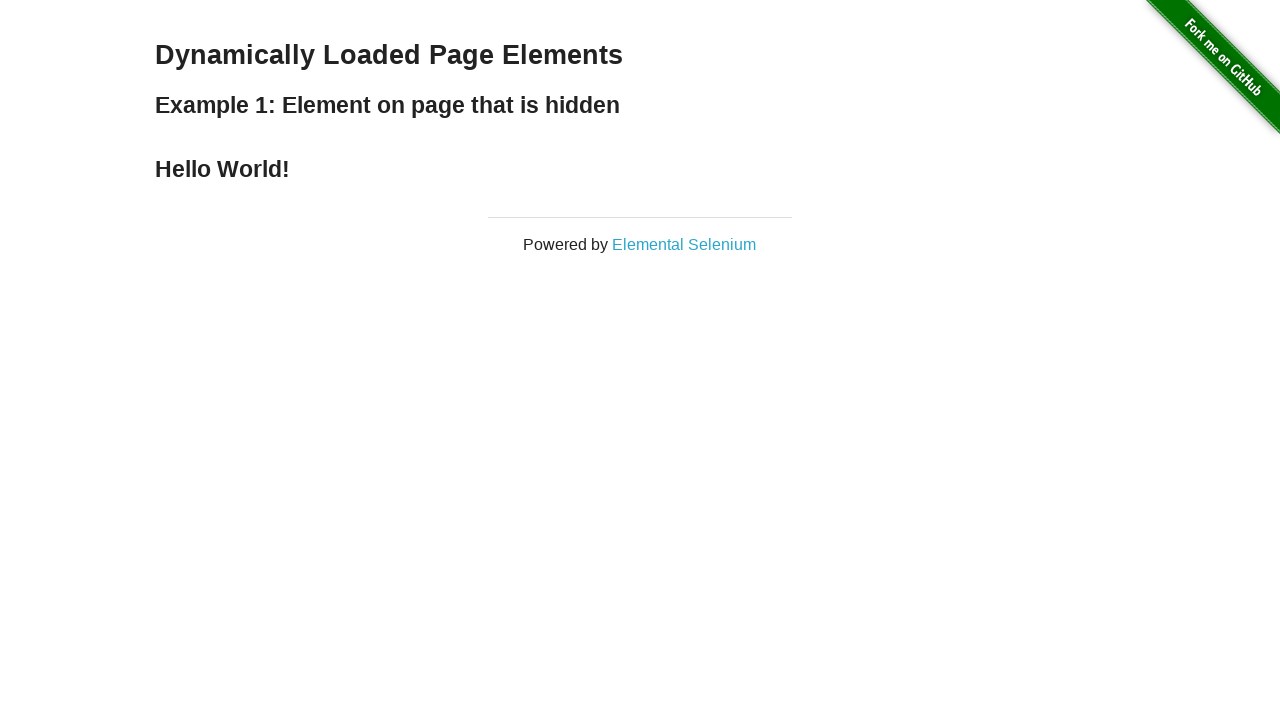

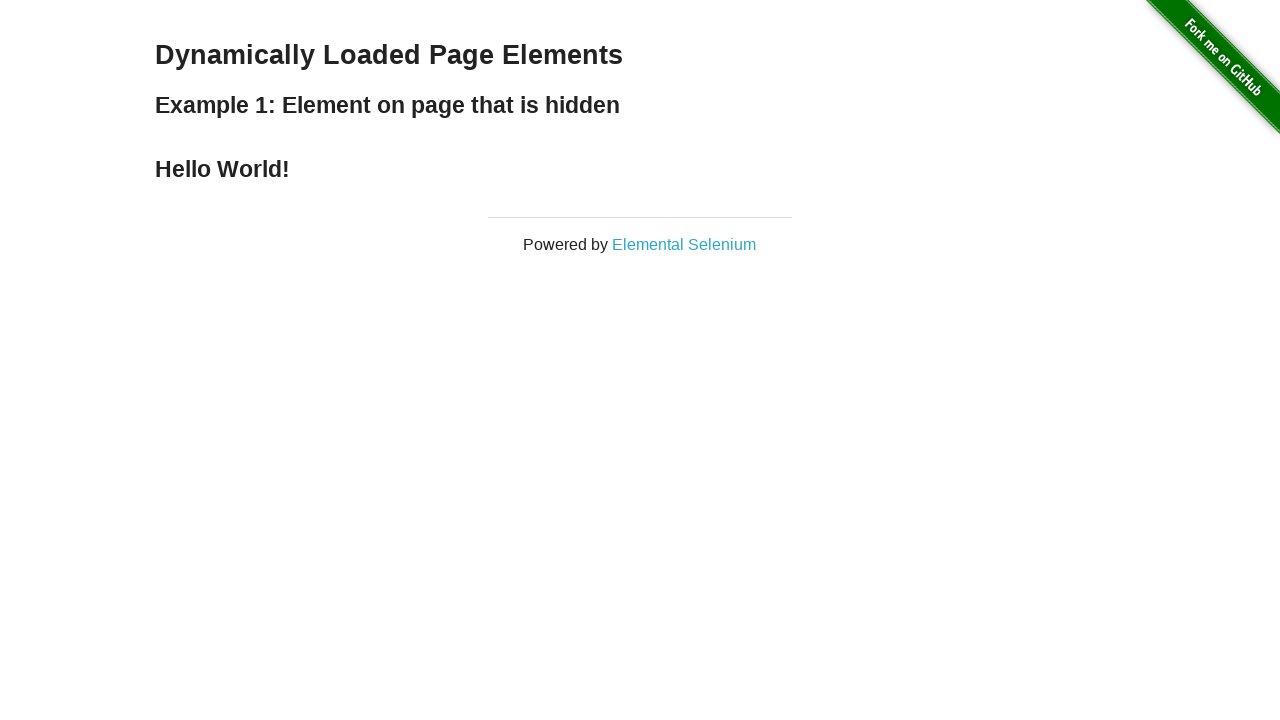